Tests right-click context menu functionality by performing a right-click action on an element and then right-clicking on the Paste option in the context menu

Starting URL: https://swisnl.github.io/jQuery-contextMenu/demo.html

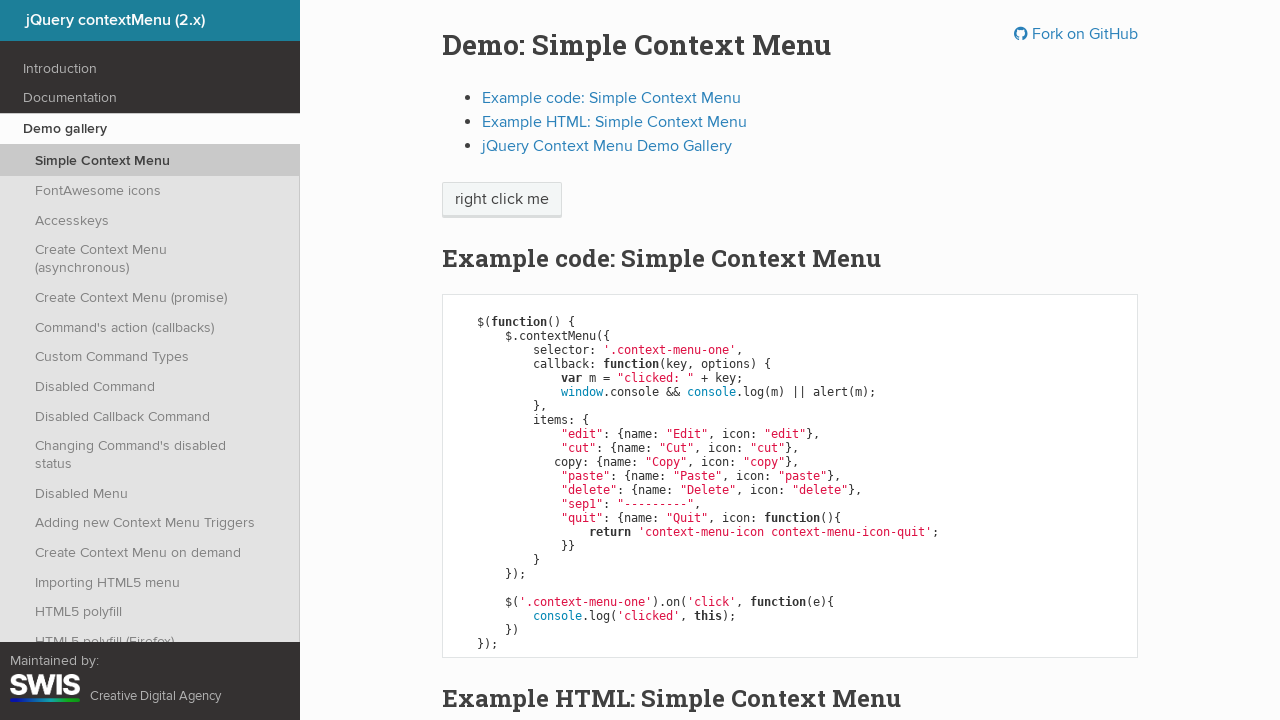

Right-clicked on 'right click me' element to open context menu at (502, 200) on //span[.='right click me']
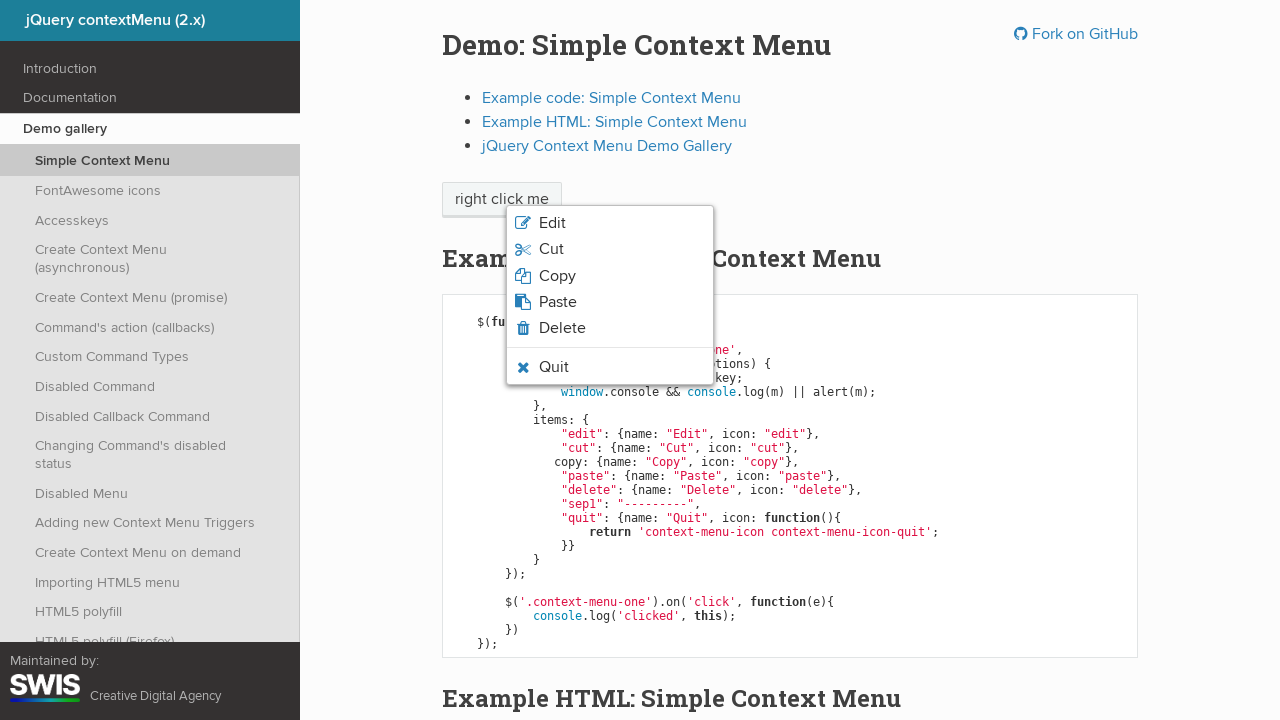

Right-clicked on Paste option in the context menu at (558, 302) on //span[.='Paste']
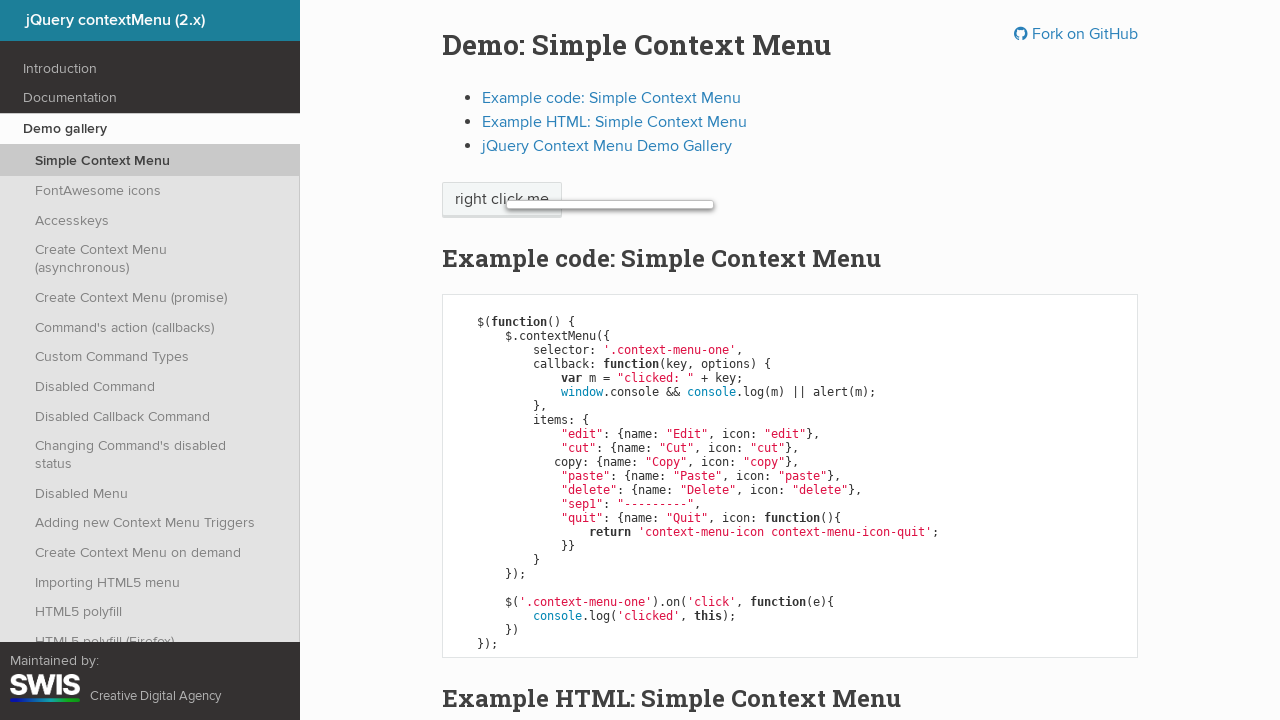

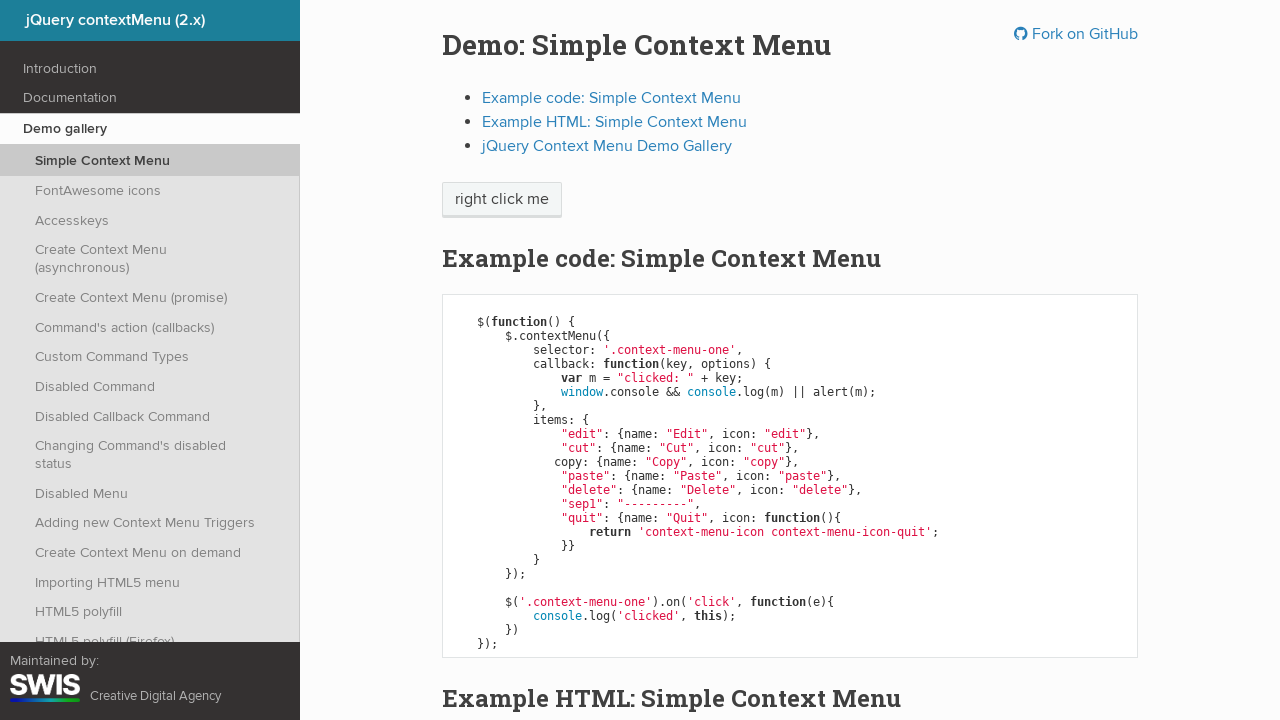